Tests context menu functionality by navigating to the context menu page, right-clicking on an element, and dismissing the resulting alert

Starting URL: https://the-internet.herokuapp.com/

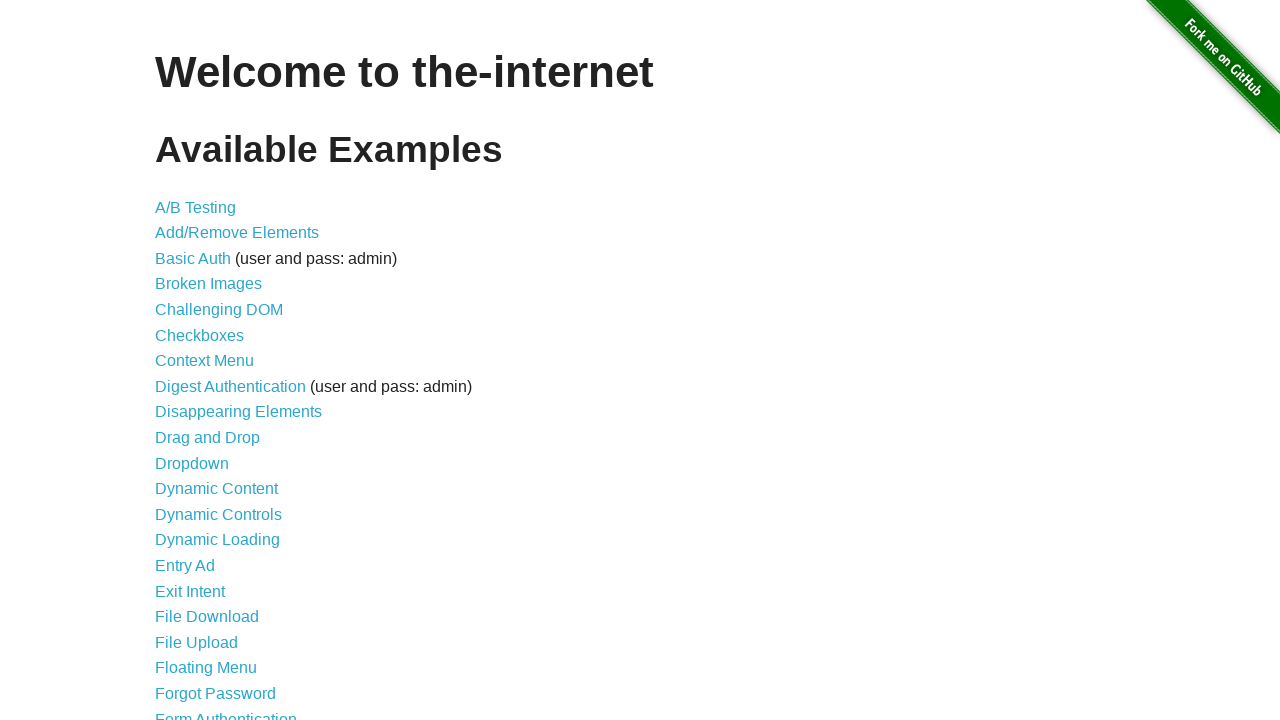

Clicked on the context menu link at (204, 361) on #content > ul > li:nth-child(7) > a
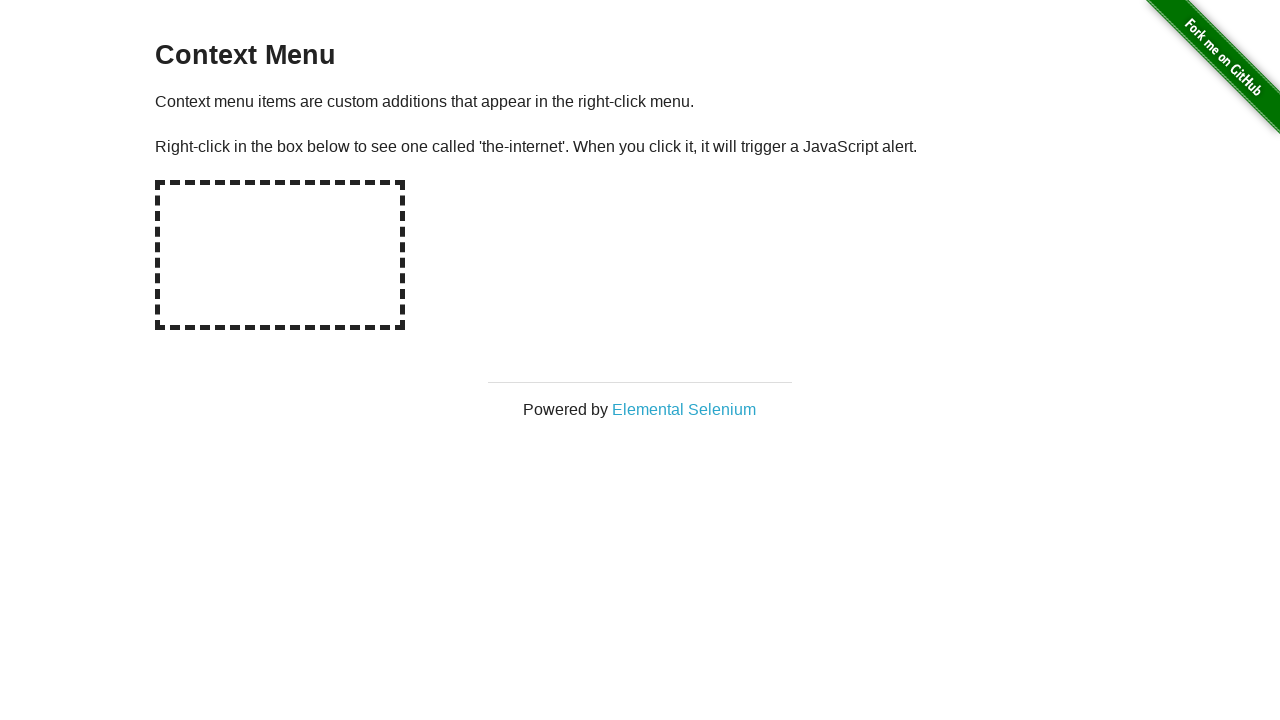

Right-clicked on the hot-spot element to trigger context menu at (280, 255) on #hot-spot
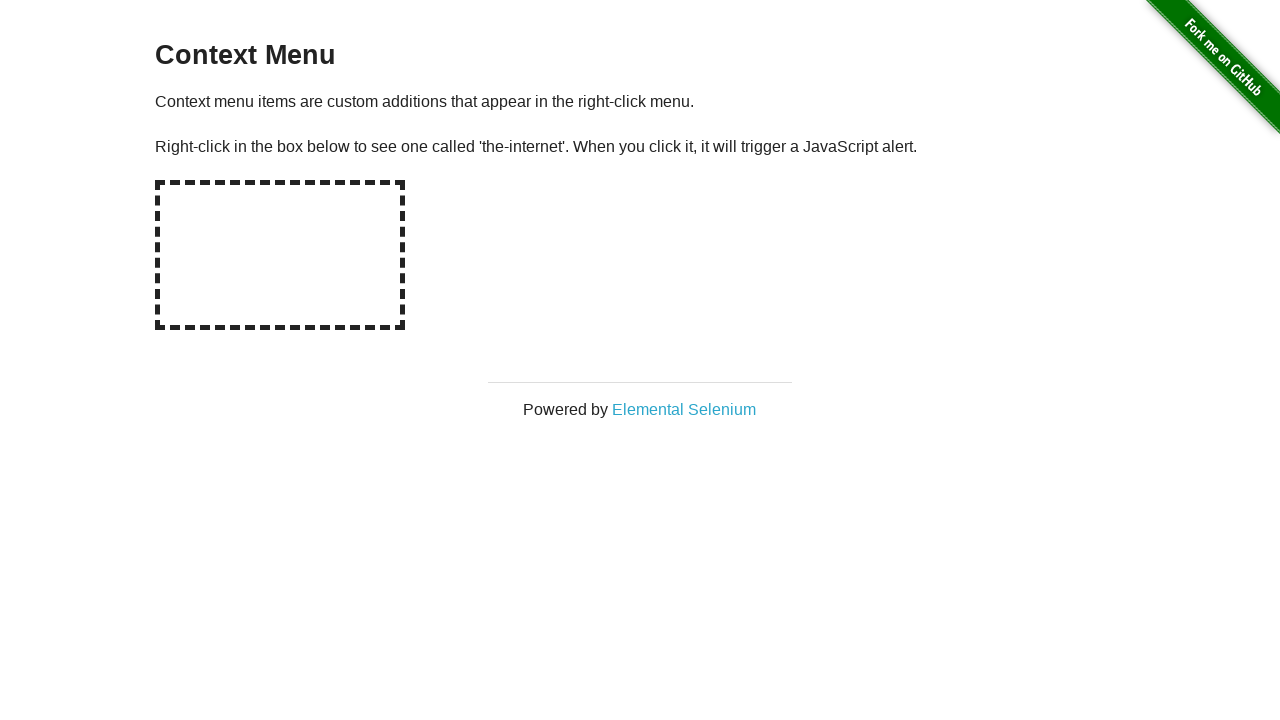

Set up dialog handler to dismiss alerts
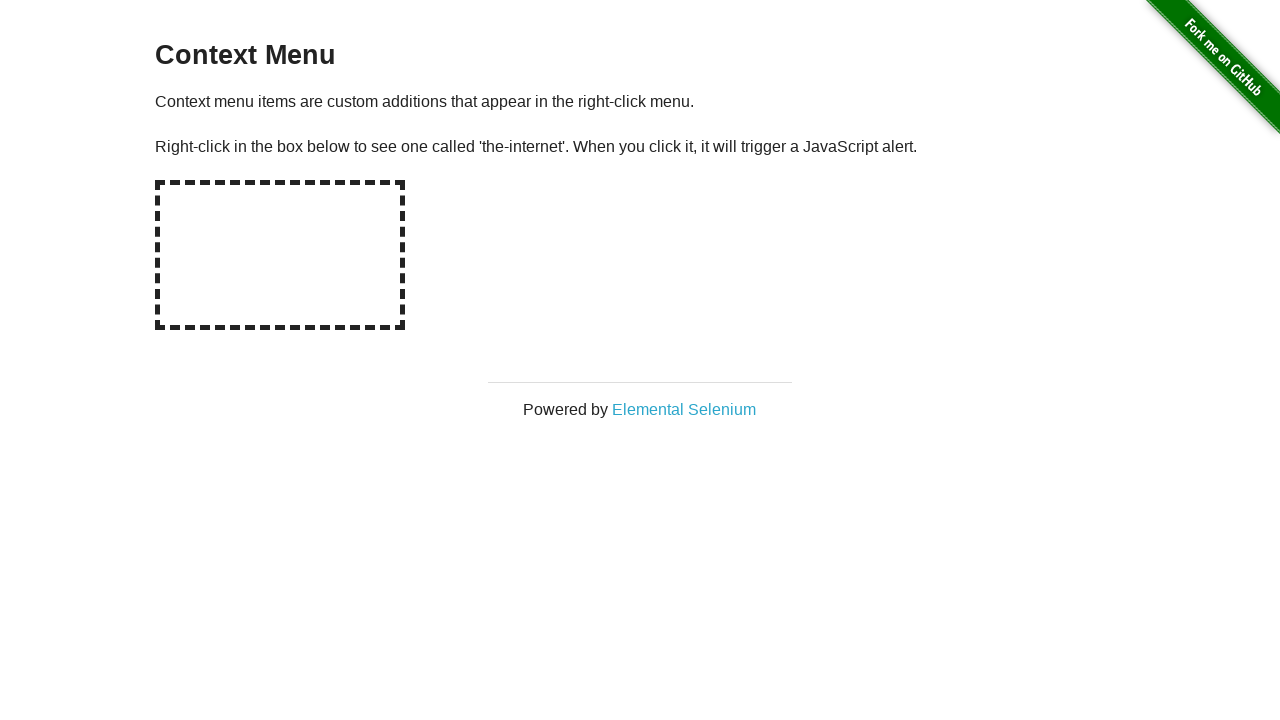

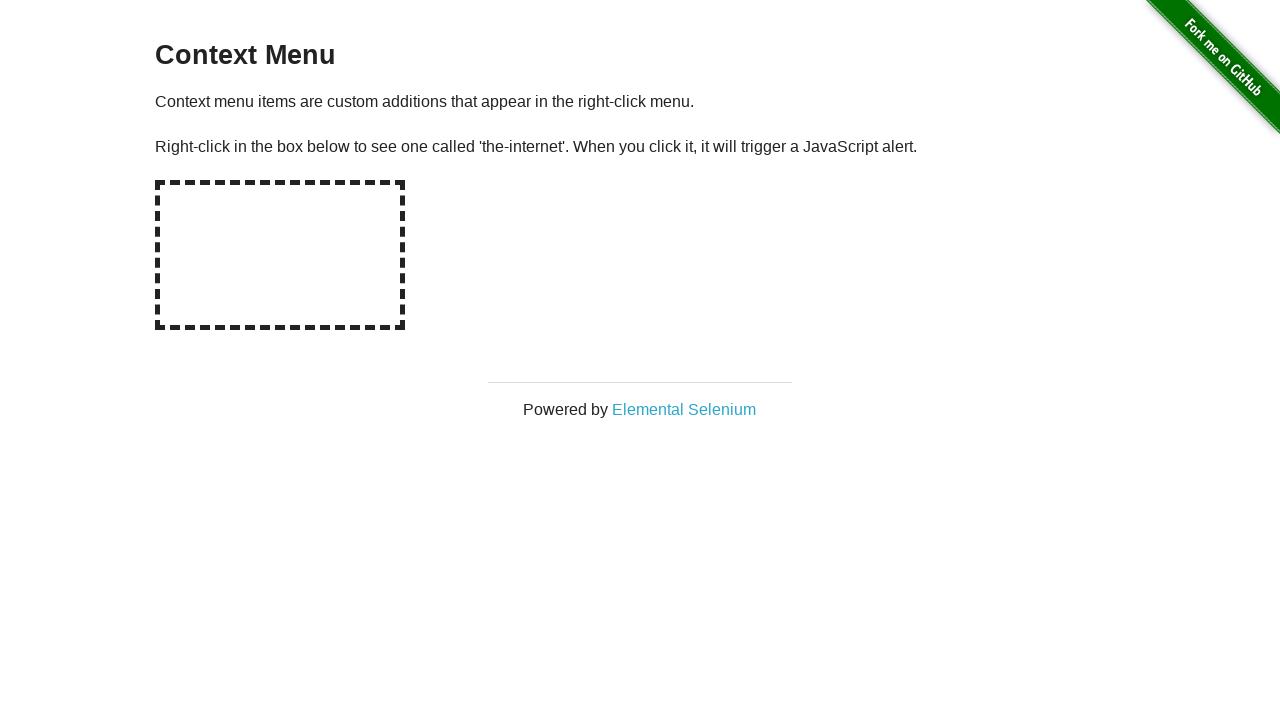